Tests dropdown selection by visible text and prints the selected option

Starting URL: https://the-internet.herokuapp.com/dropdown

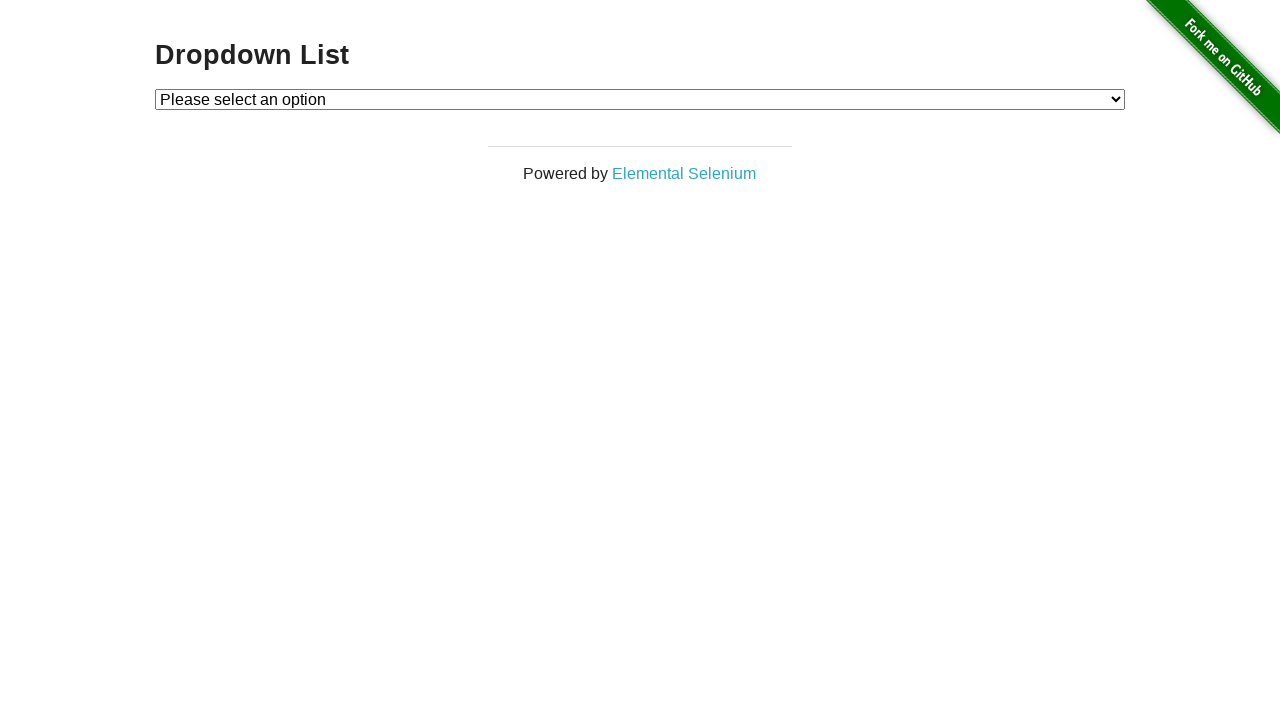

Navigated to dropdown test page
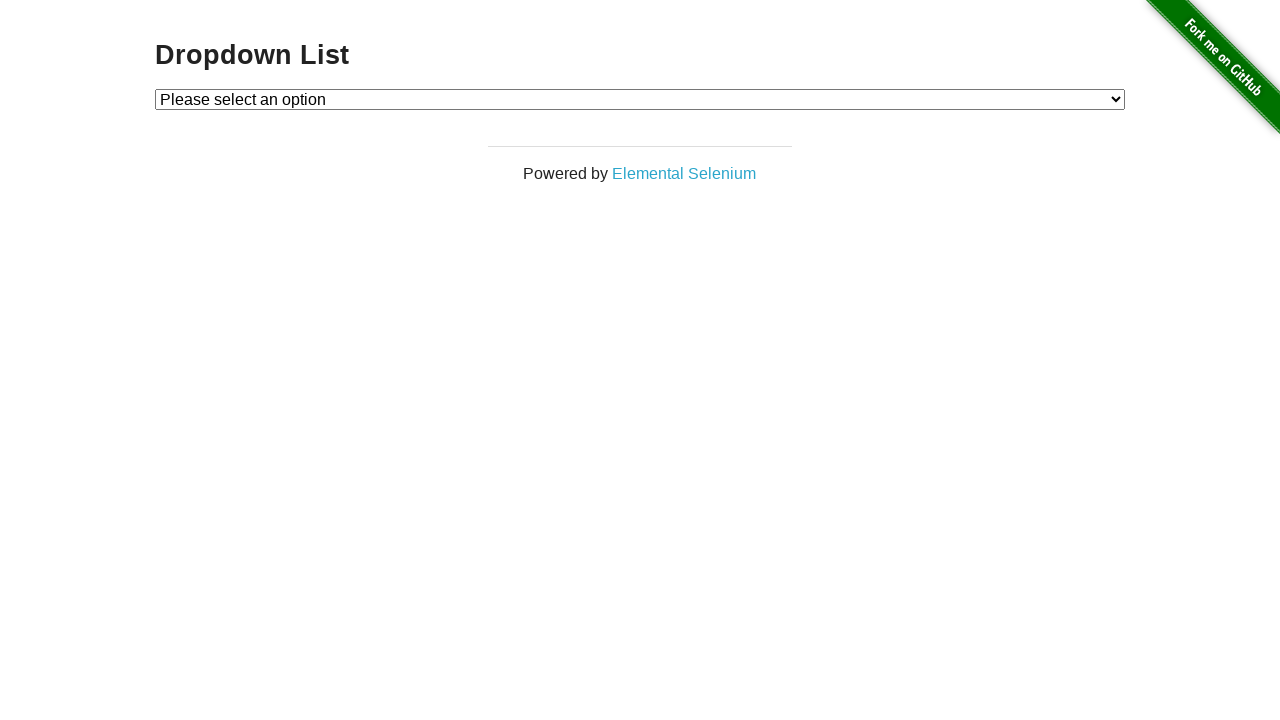

Selected 'Option 1' from dropdown by visible text on #dropdown
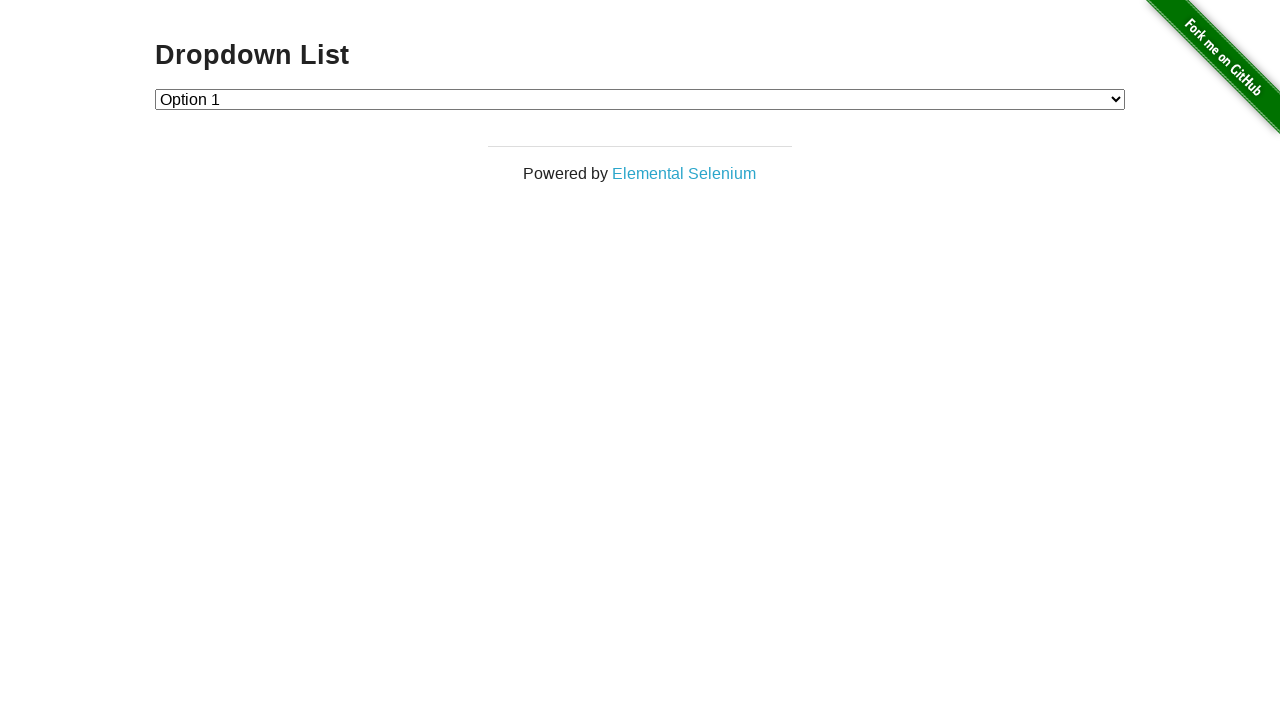

Retrieved selected option text: 'Option 1'
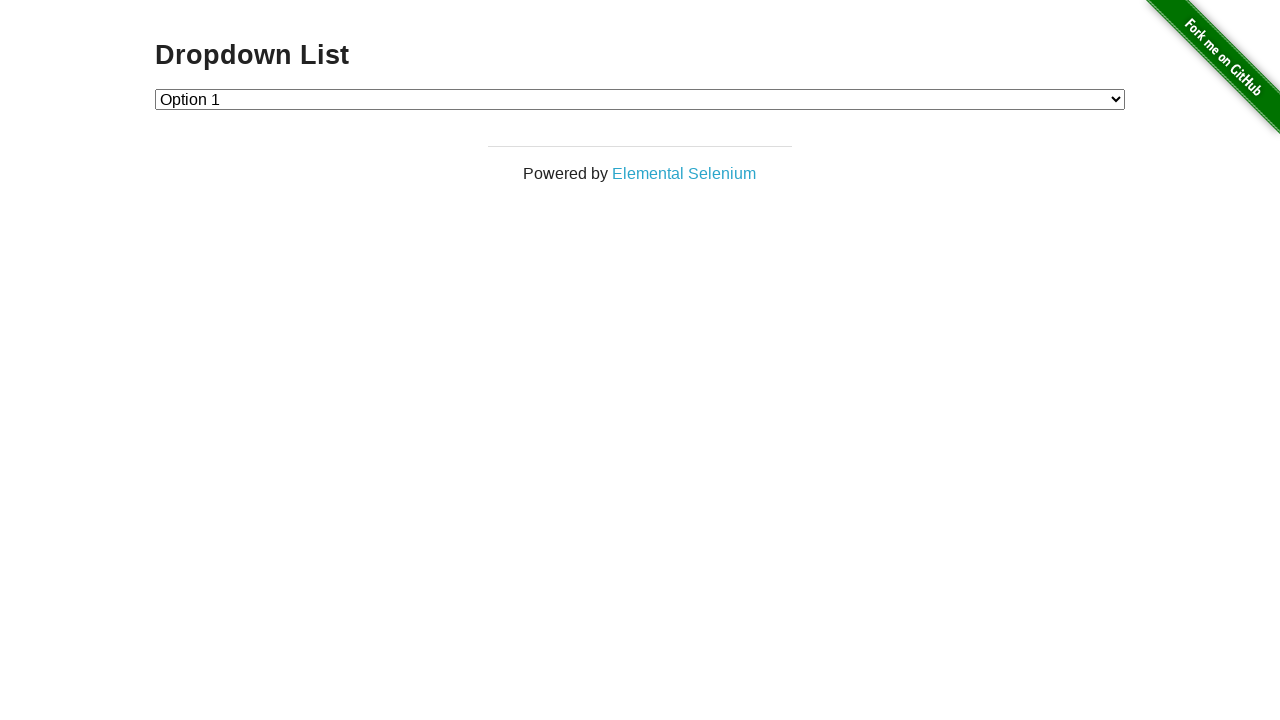

Printed selected option to console
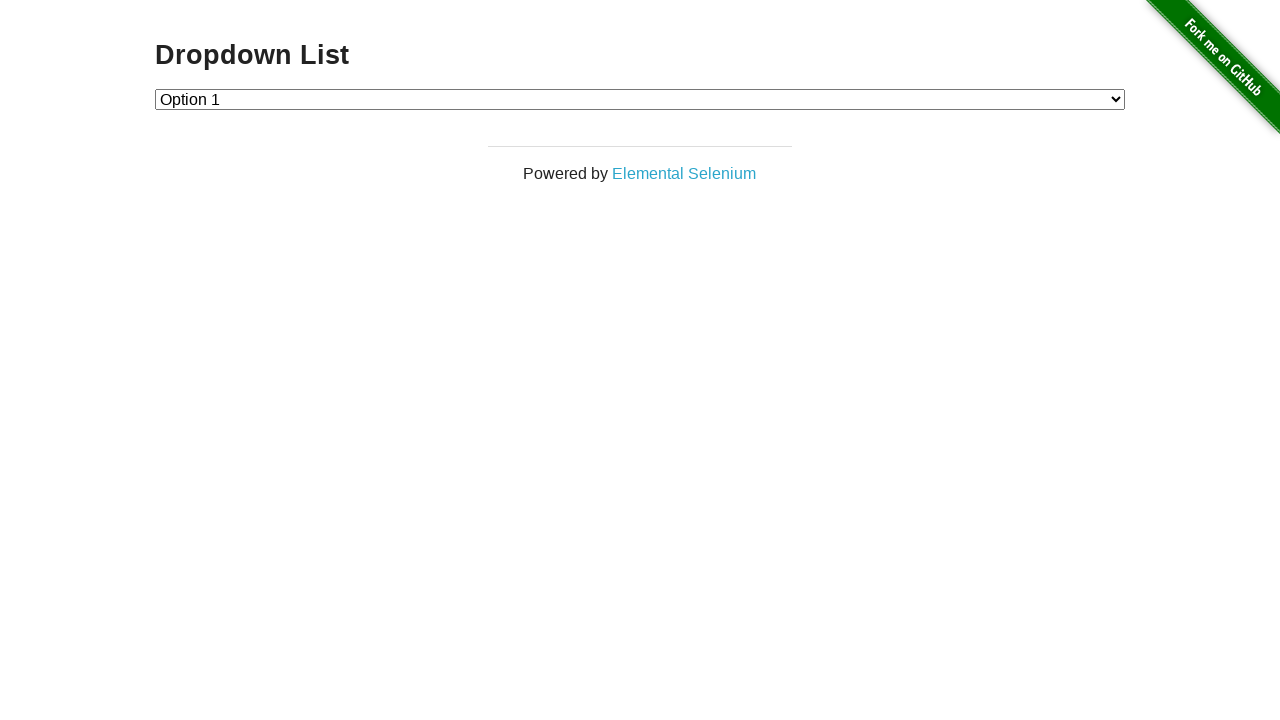

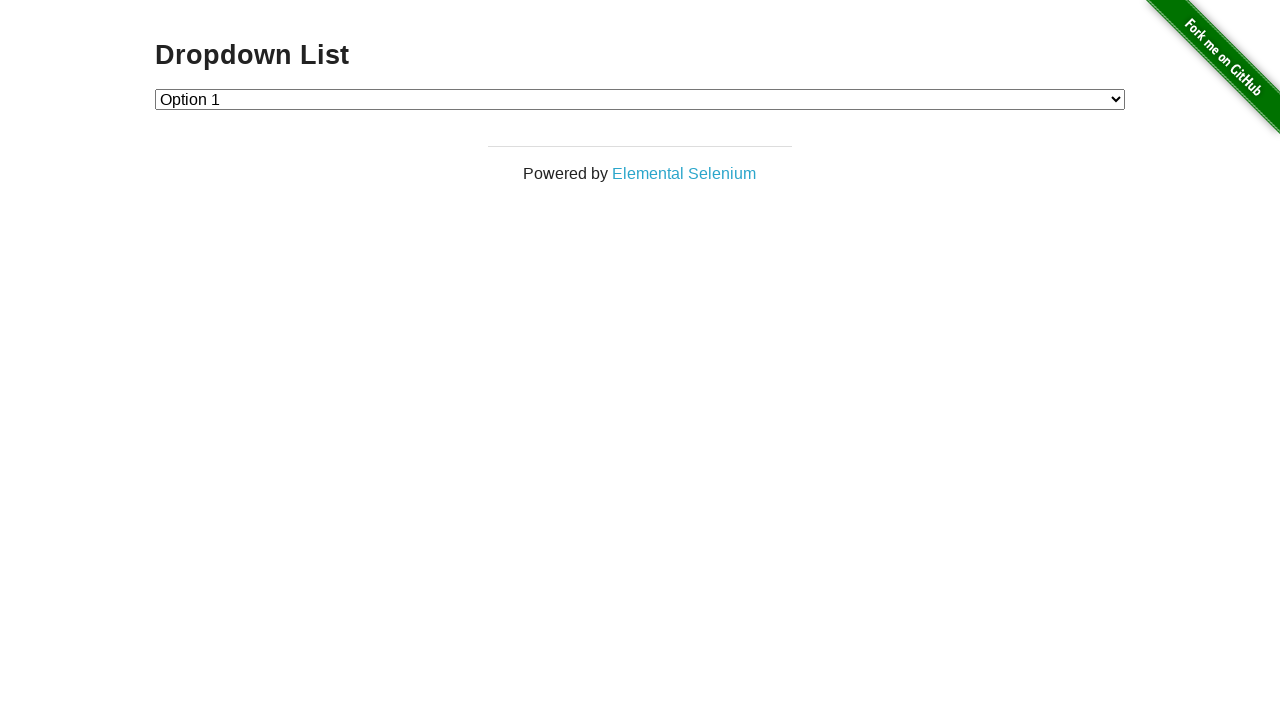